Tests dynamic control visibility by clicking a toggle button to hide a checkbox element, waiting for it to disappear, then clicking again to make it reappear, verifying the visibility state changes.

Starting URL: https://v1.training-support.net/selenium/dynamic-controls

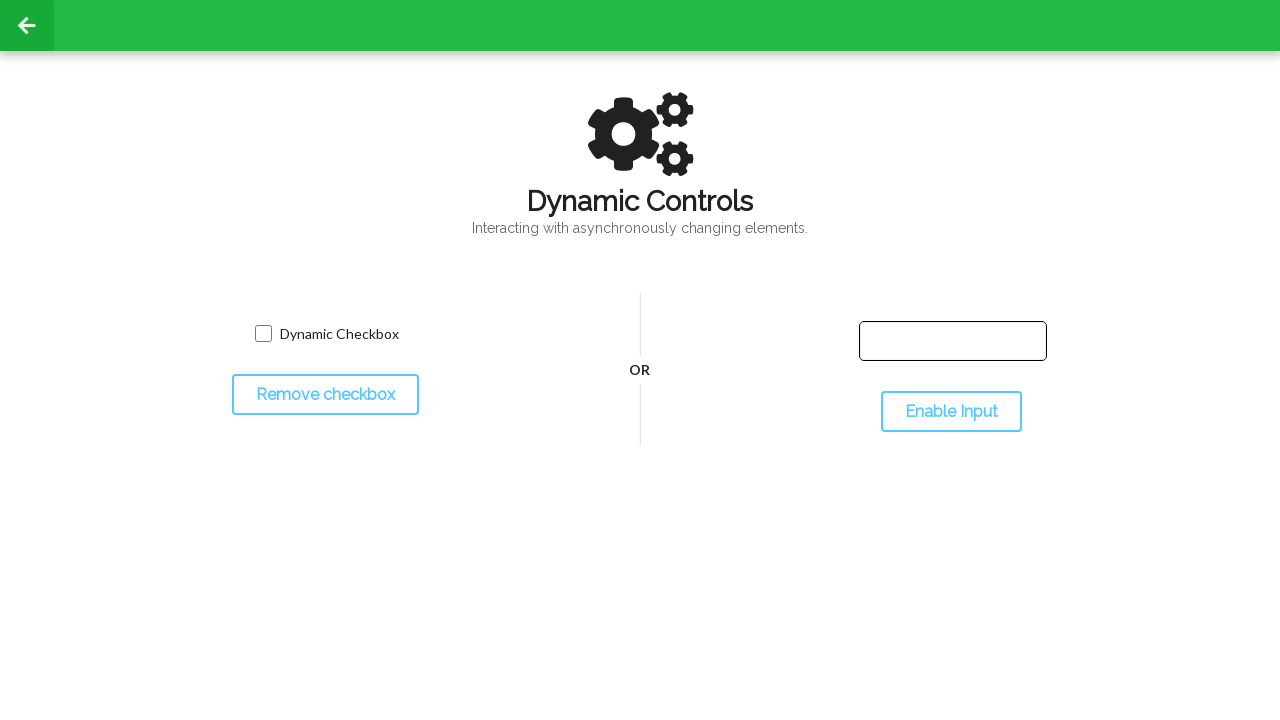

Clicked toggle button to hide checkbox at (325, 395) on #toggleCheckbox
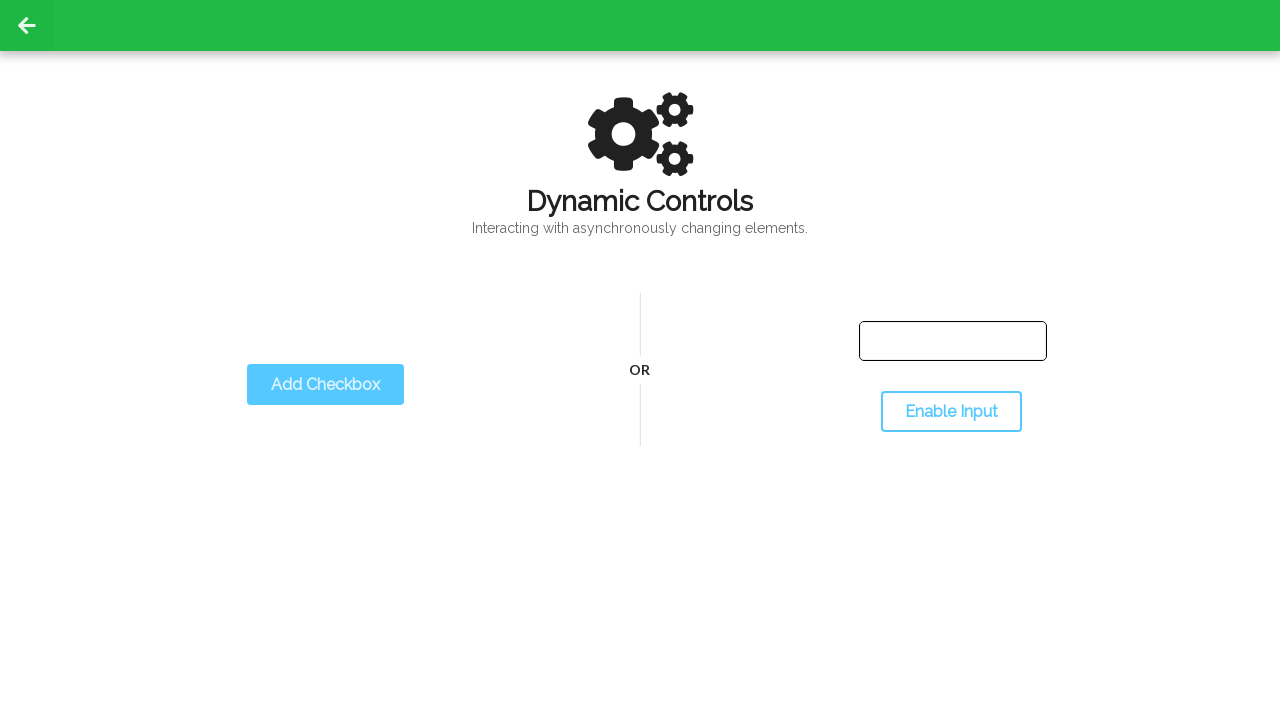

Waited for checkbox to become hidden
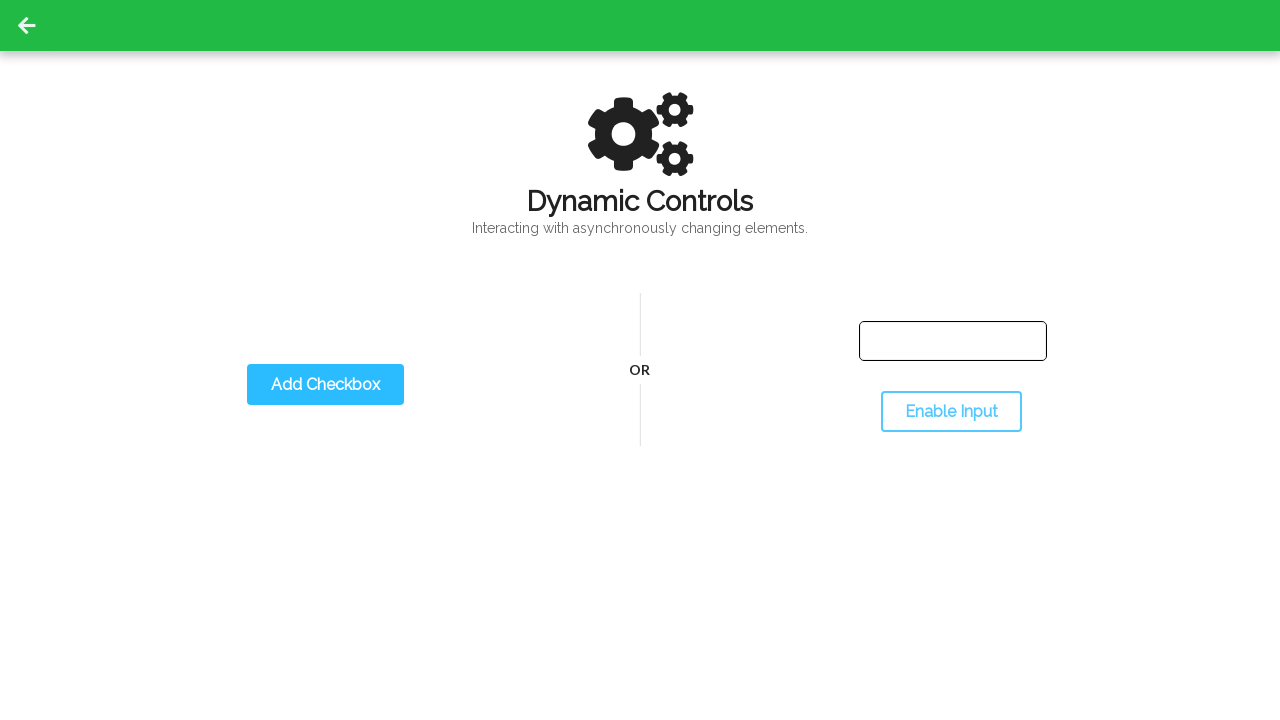

Clicked toggle button again to show checkbox at (325, 385) on #toggleCheckbox
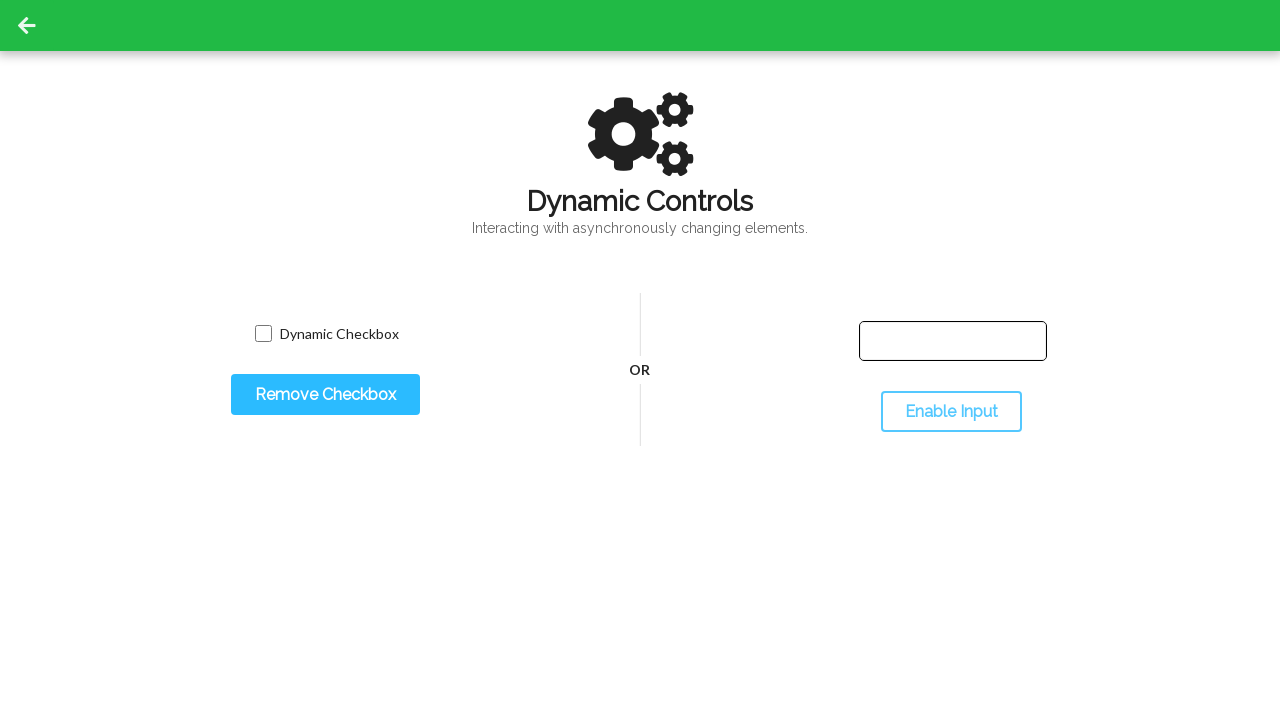

Waited for checkbox to become visible again
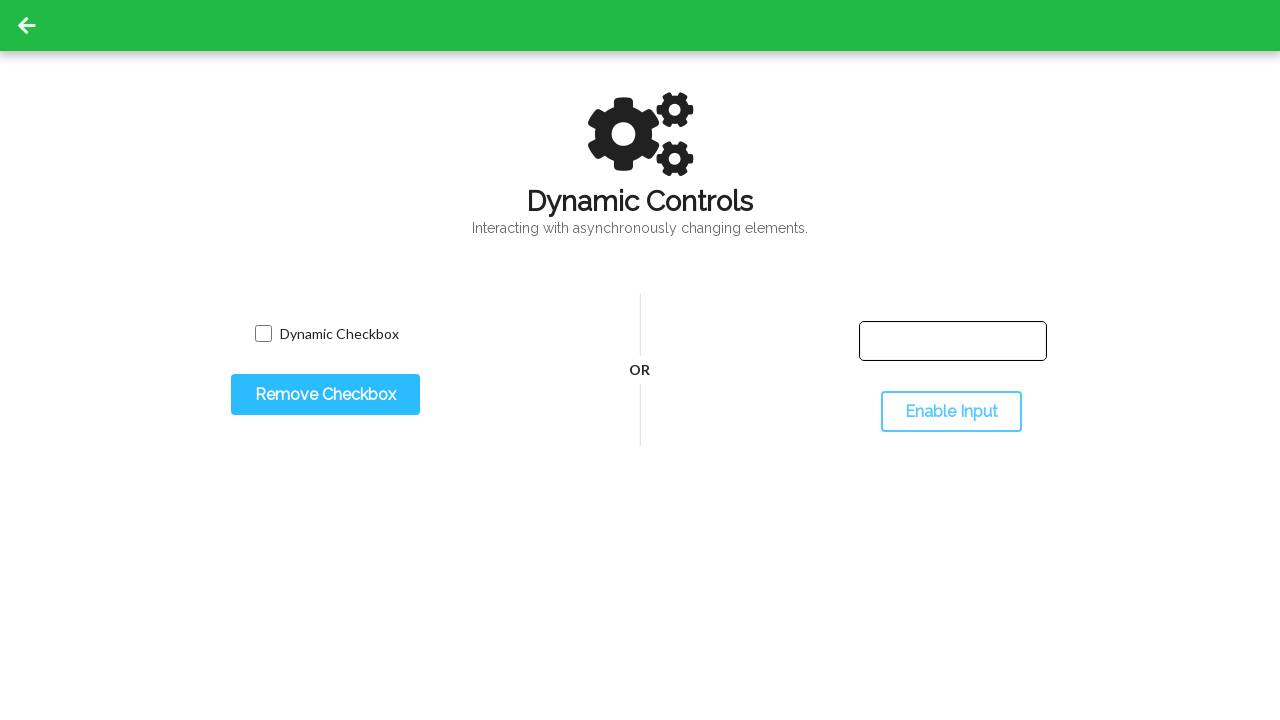

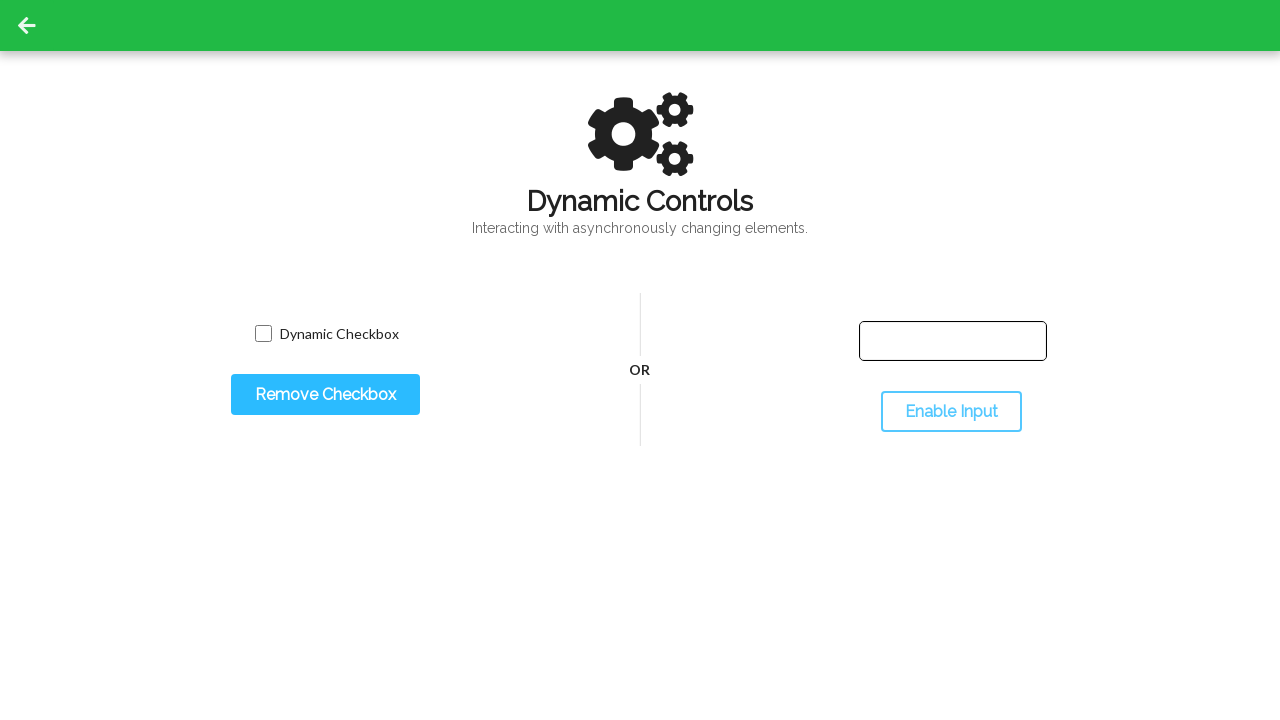